Tests browser window size manipulation by getting the initial window size, setting a new size (1024x768), and verifying the new dimensions were applied correctly.

Starting URL: https://the-internet.herokuapp.com/windows

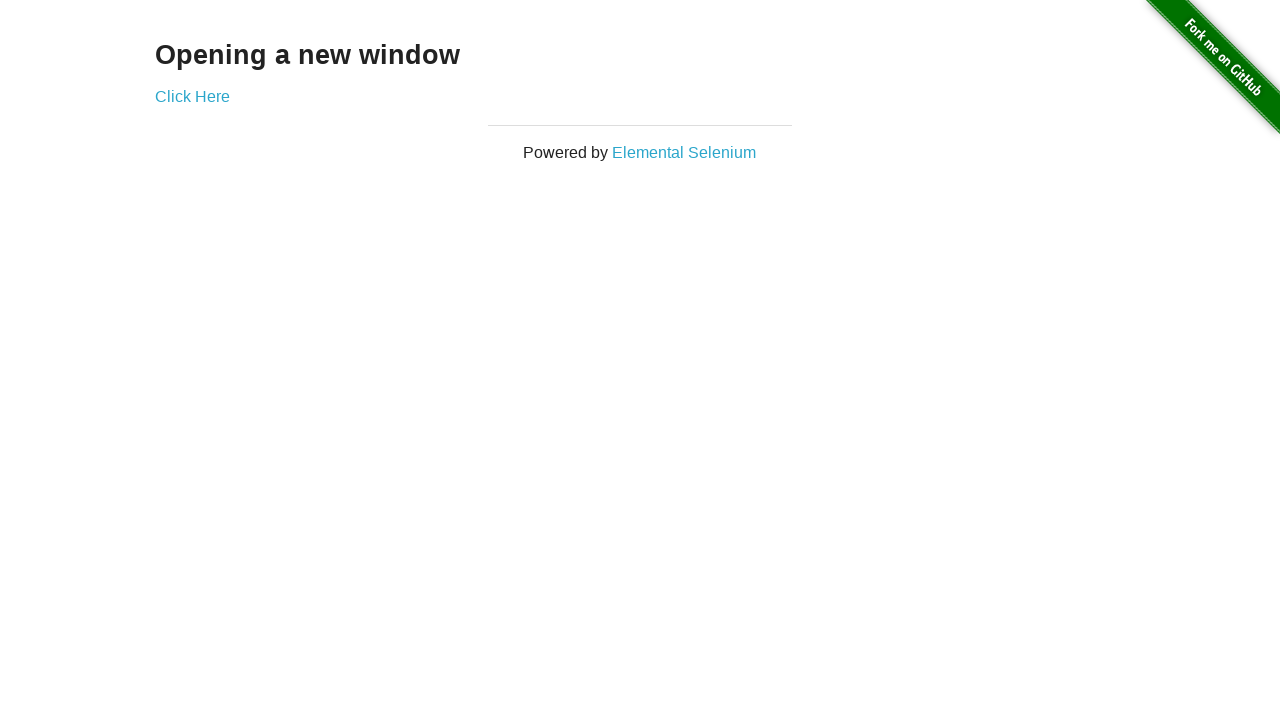

Retrieved initial viewport size
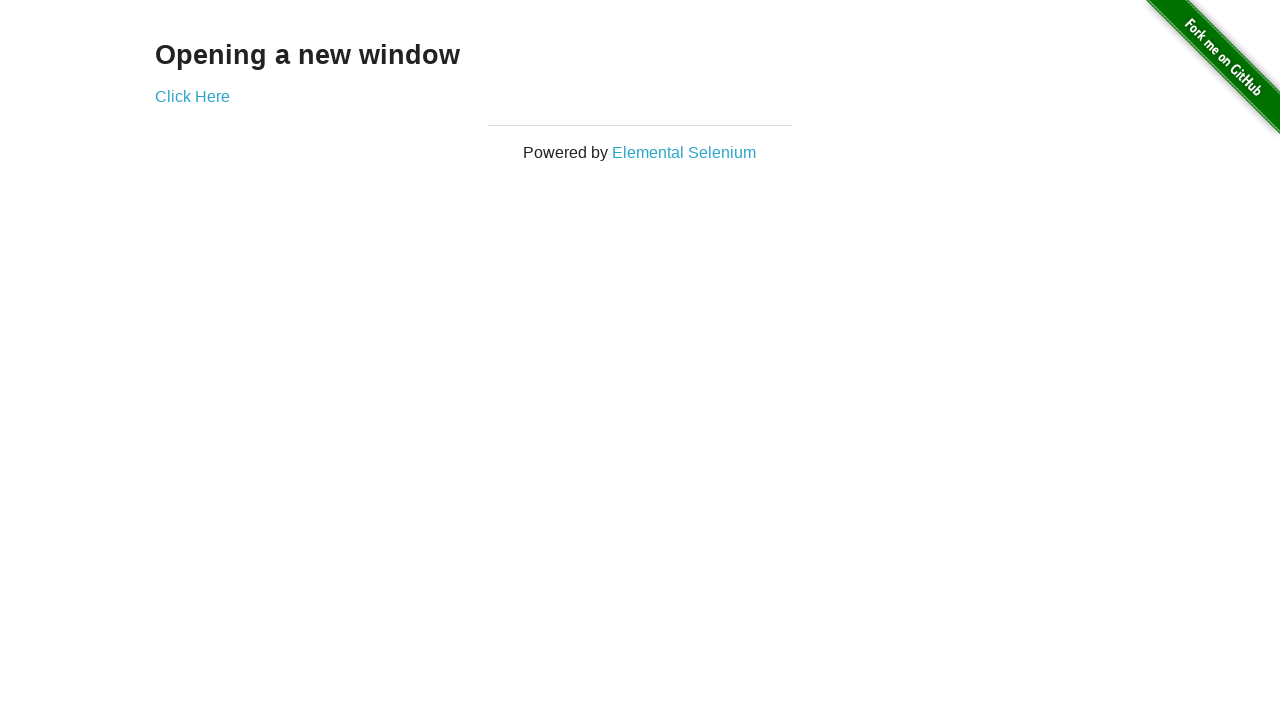

Set viewport size to 1024x768
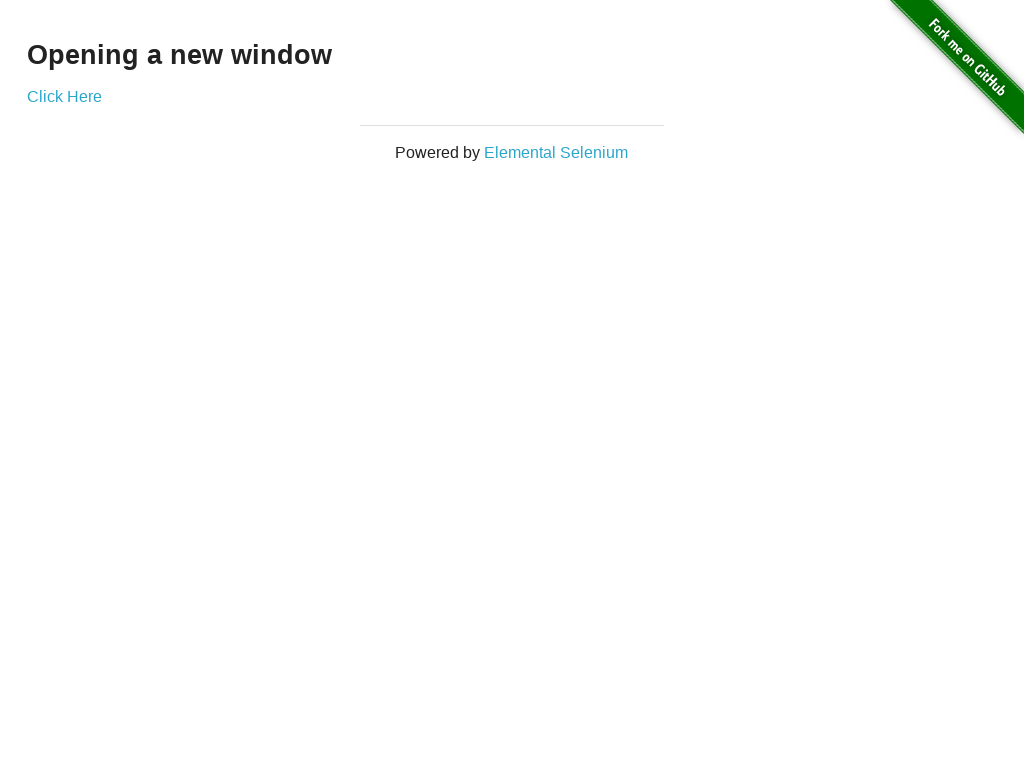

Retrieved new viewport size after resize
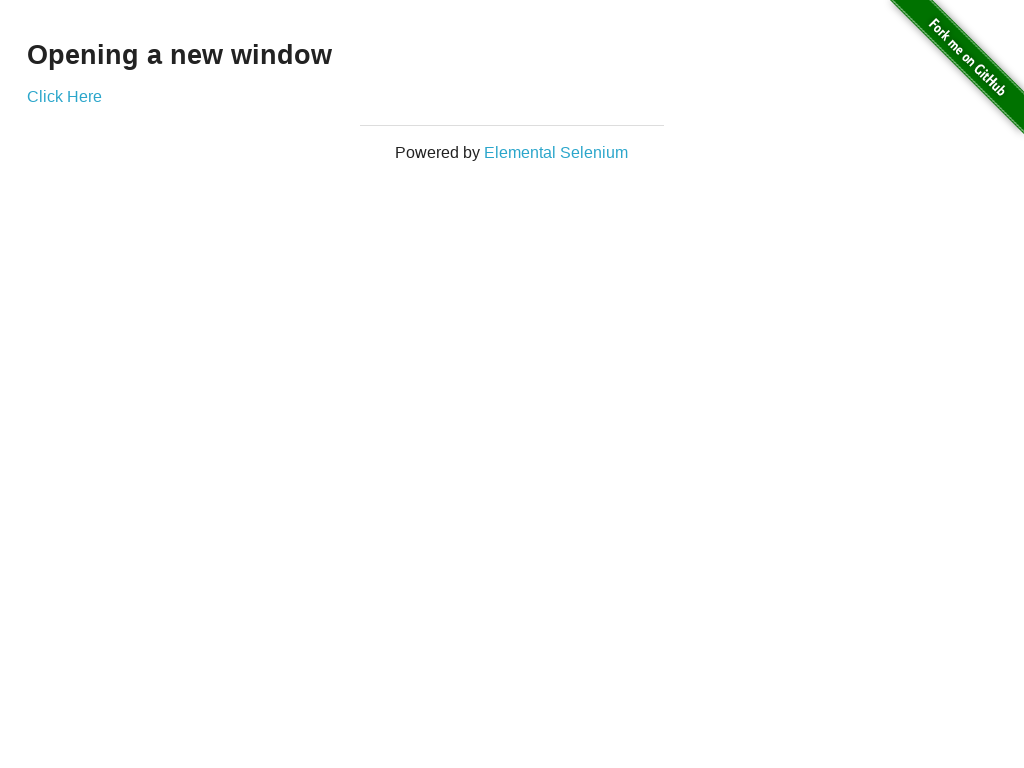

Verified viewport height is 768
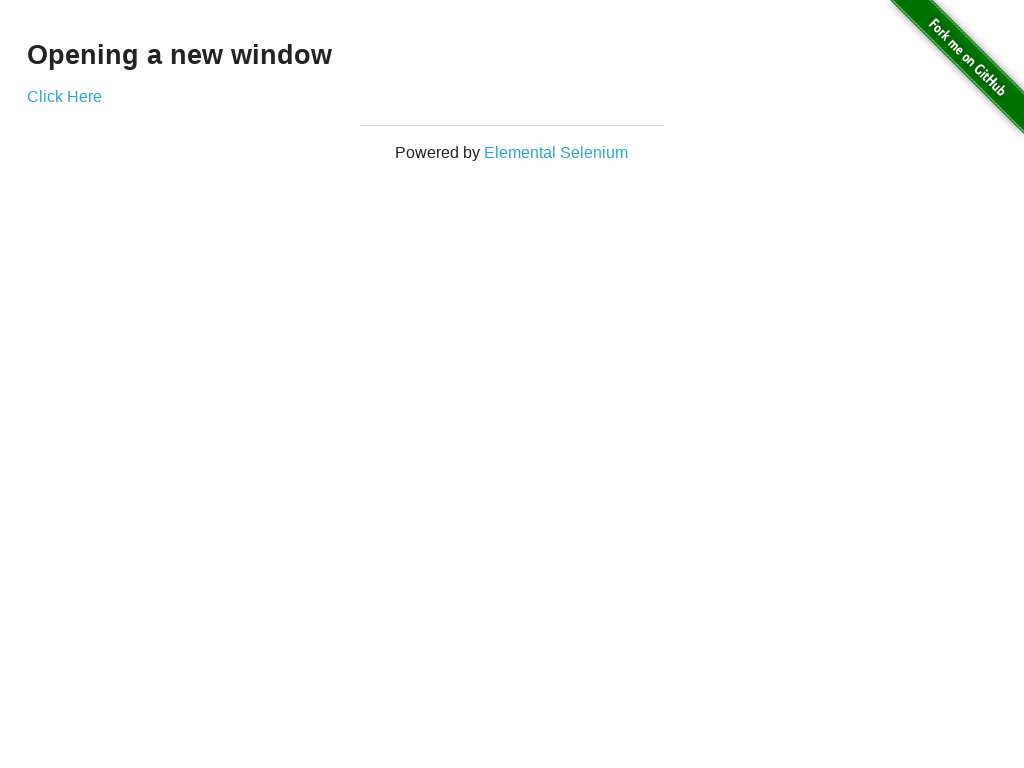

Verified viewport width is 1024
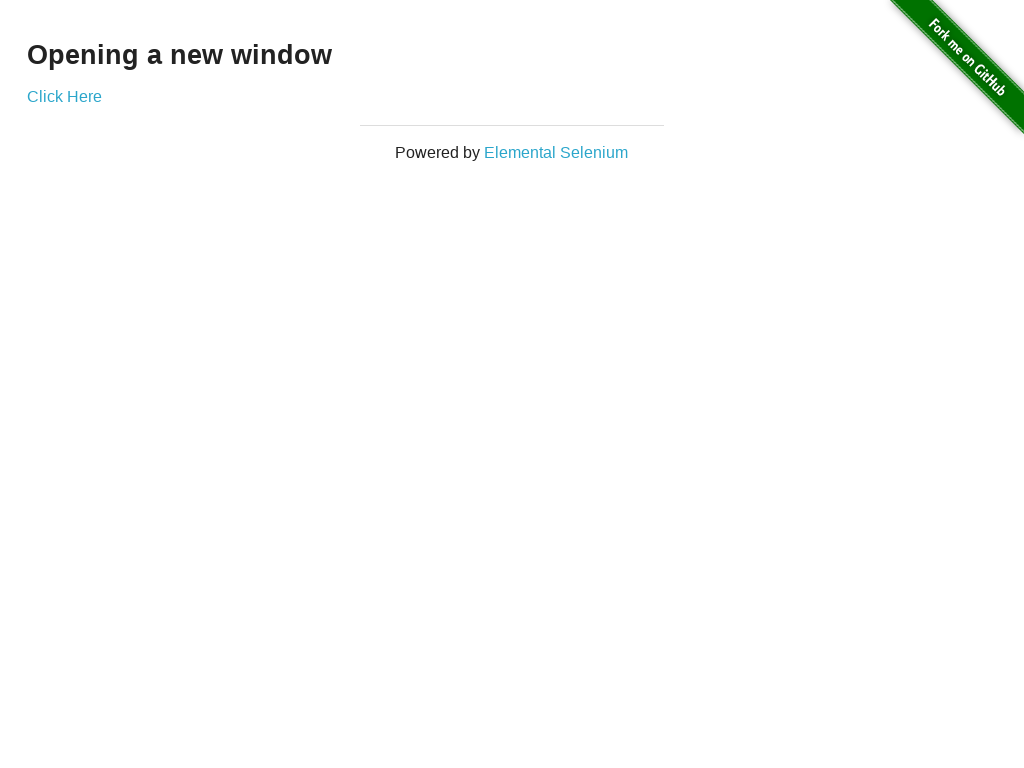

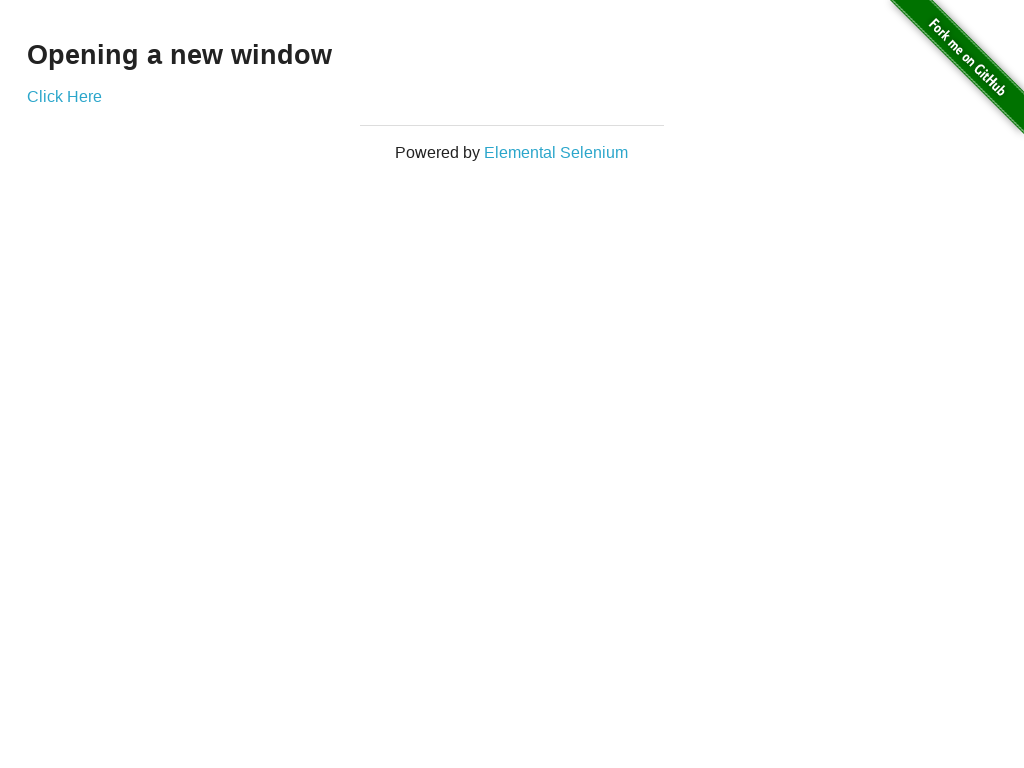